Tests slider functionality by setting different values, moving by steps, and verifying the displayed value updates correctly.

Starting URL: https://the-internet.herokuapp.com/horizontal_slider

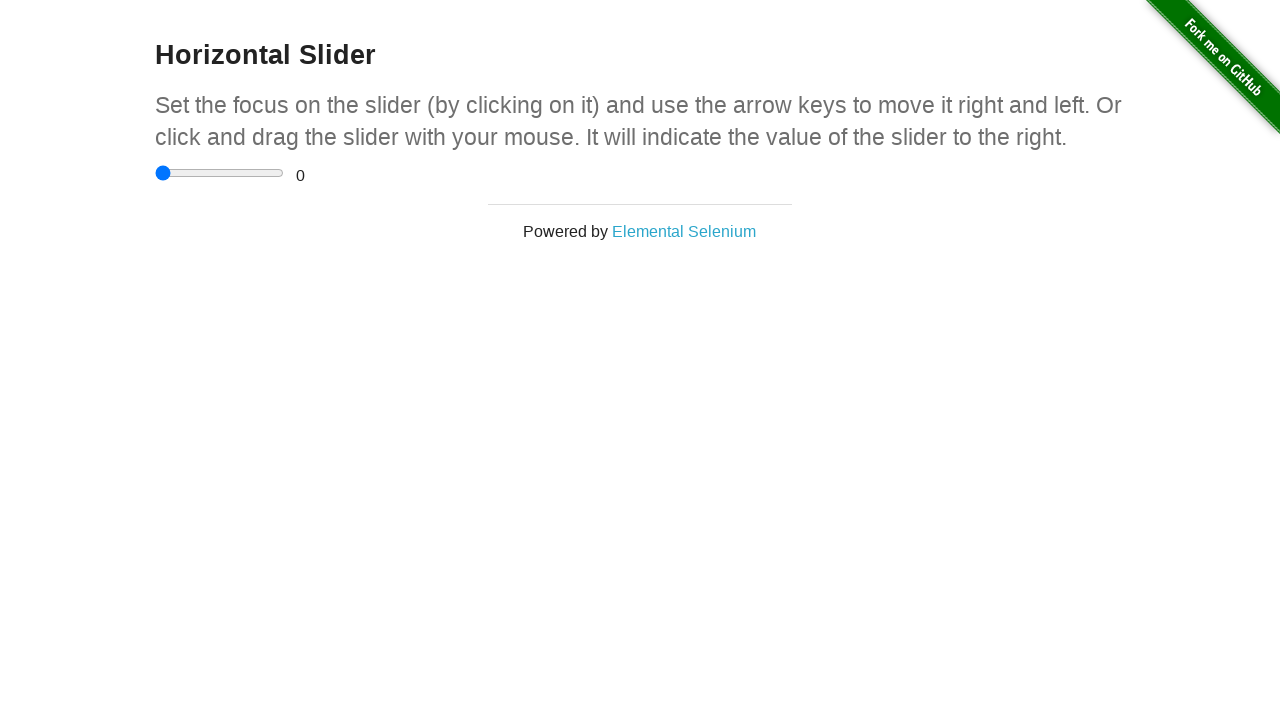

Waited for slider element to load
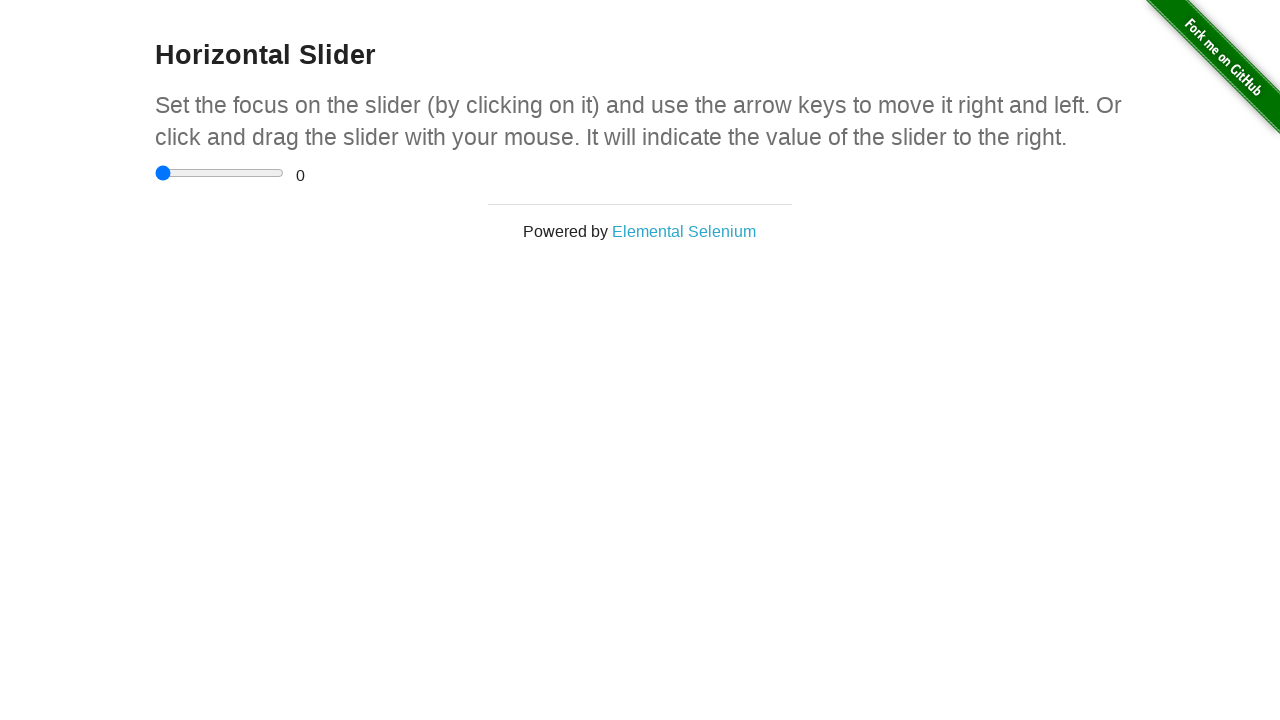

Set slider value to 3 on input[type='range']
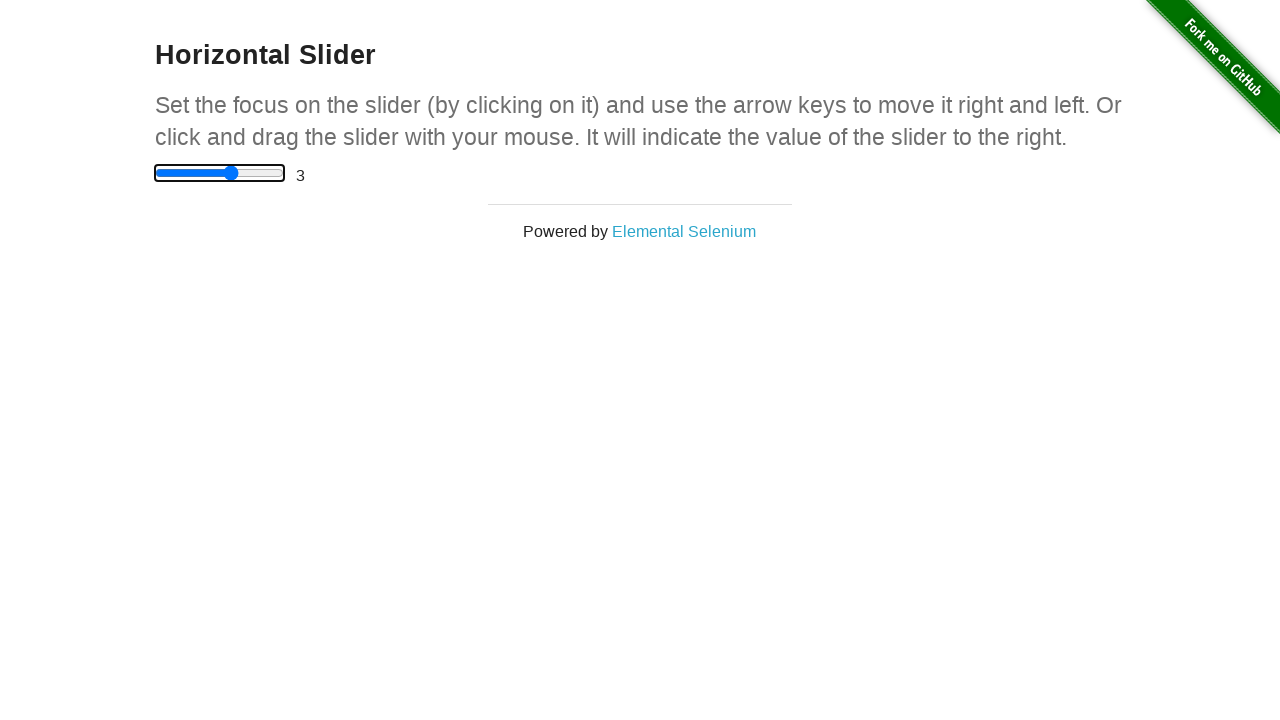

Verified range display element loaded
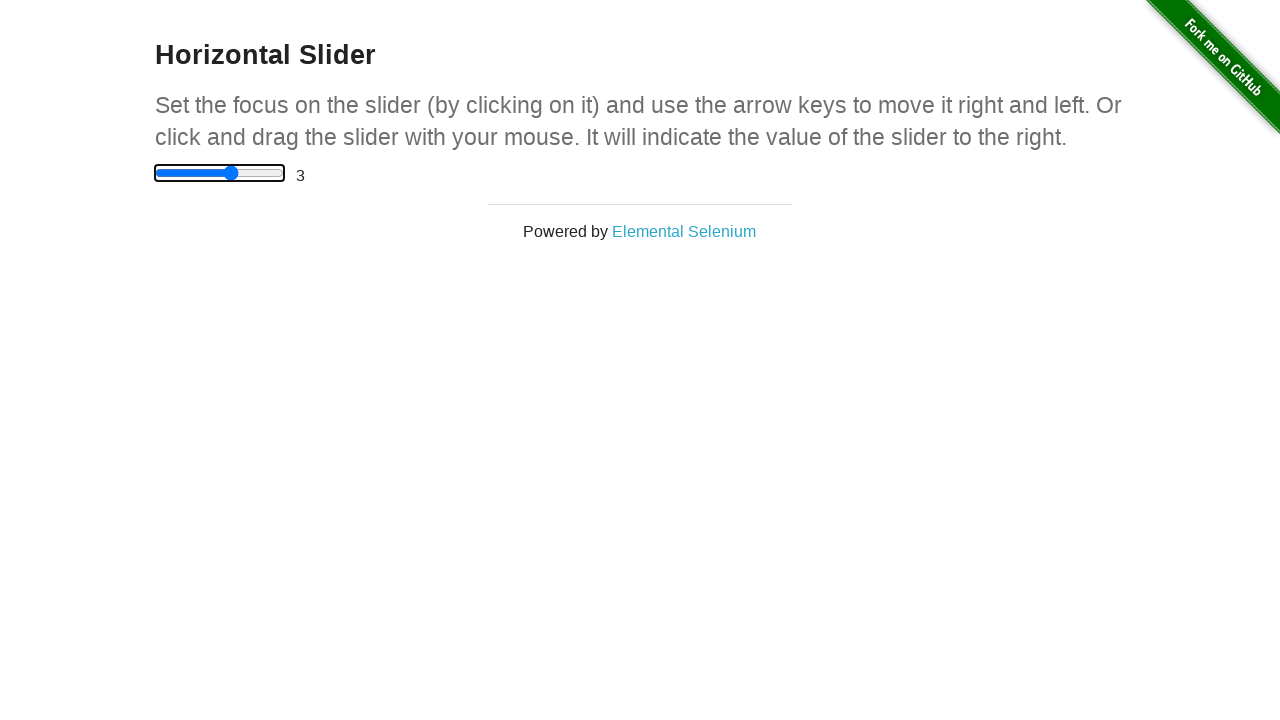

Pressed ArrowRight to increase slider value on input[type='range']
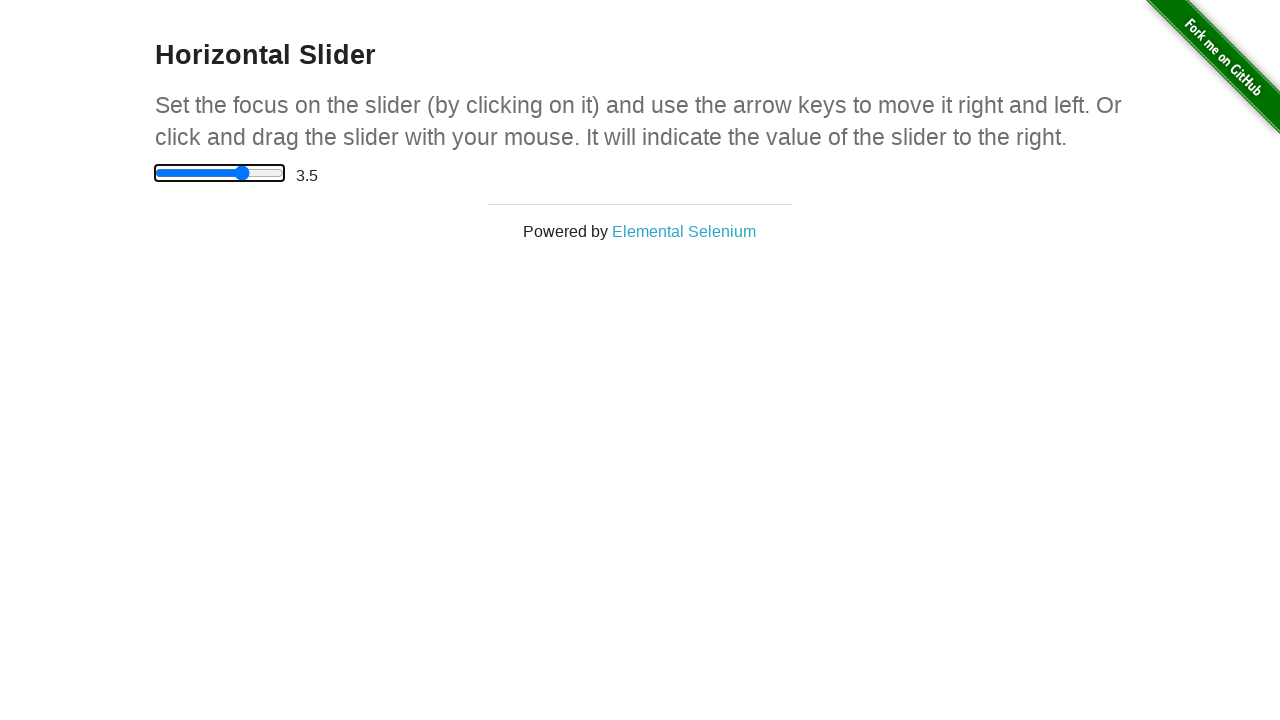

Pressed ArrowRight again to further increase slider value on input[type='range']
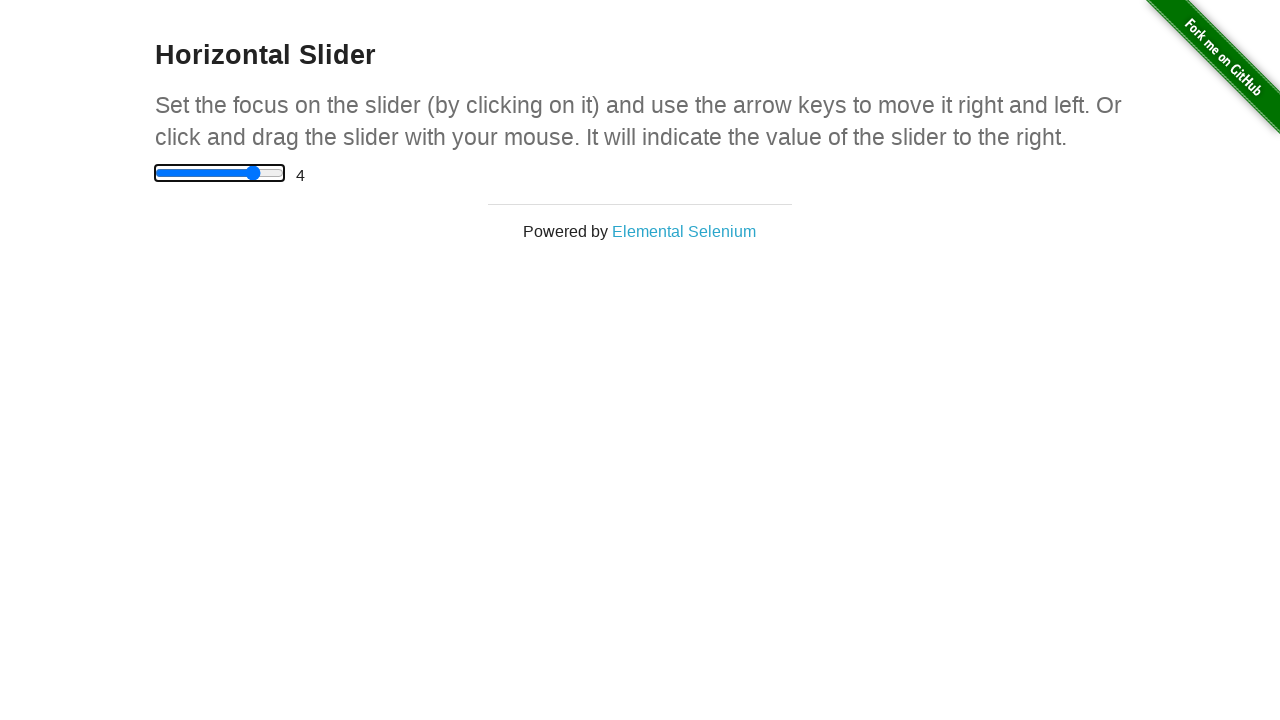

Set slider to minimum value of 0 on input[type='range']
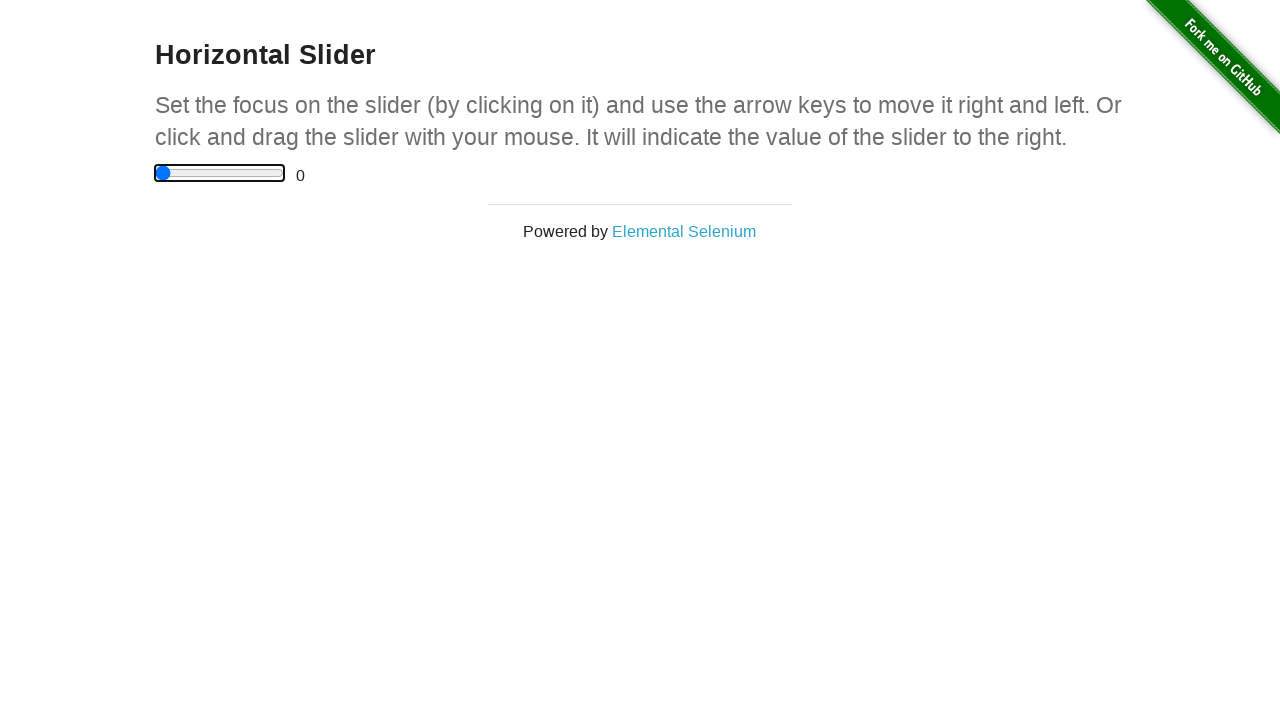

Set slider to maximum value of 5 on input[type='range']
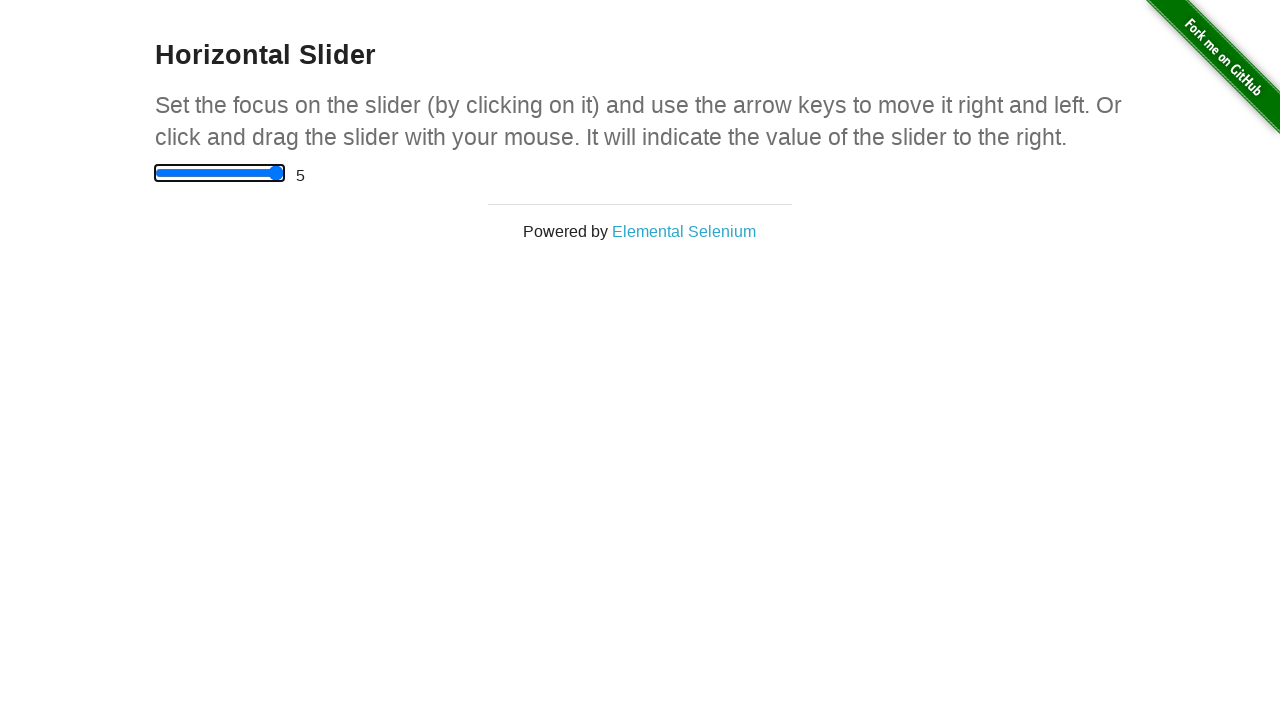

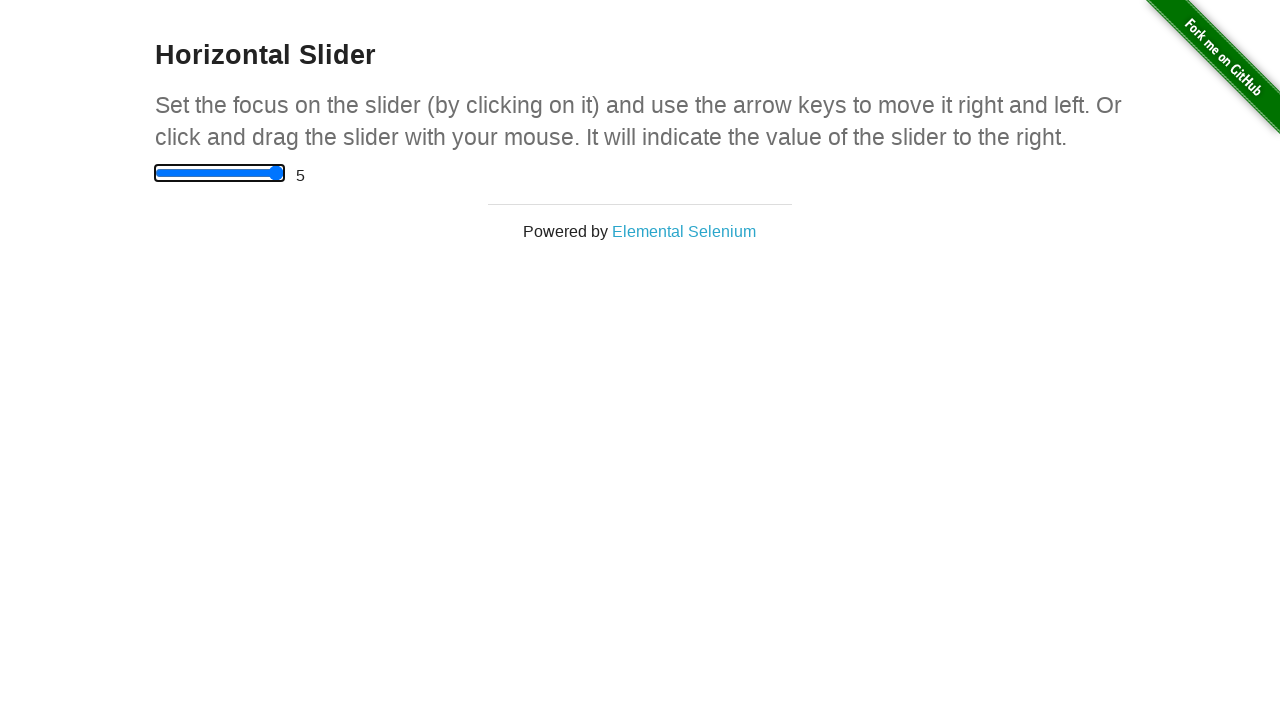